Tests a simple calculator form by entering two numbers and clicking the calculate button to get the sum

Starting URL: http://syntaxprojects.com/basic-first-form-demo.php

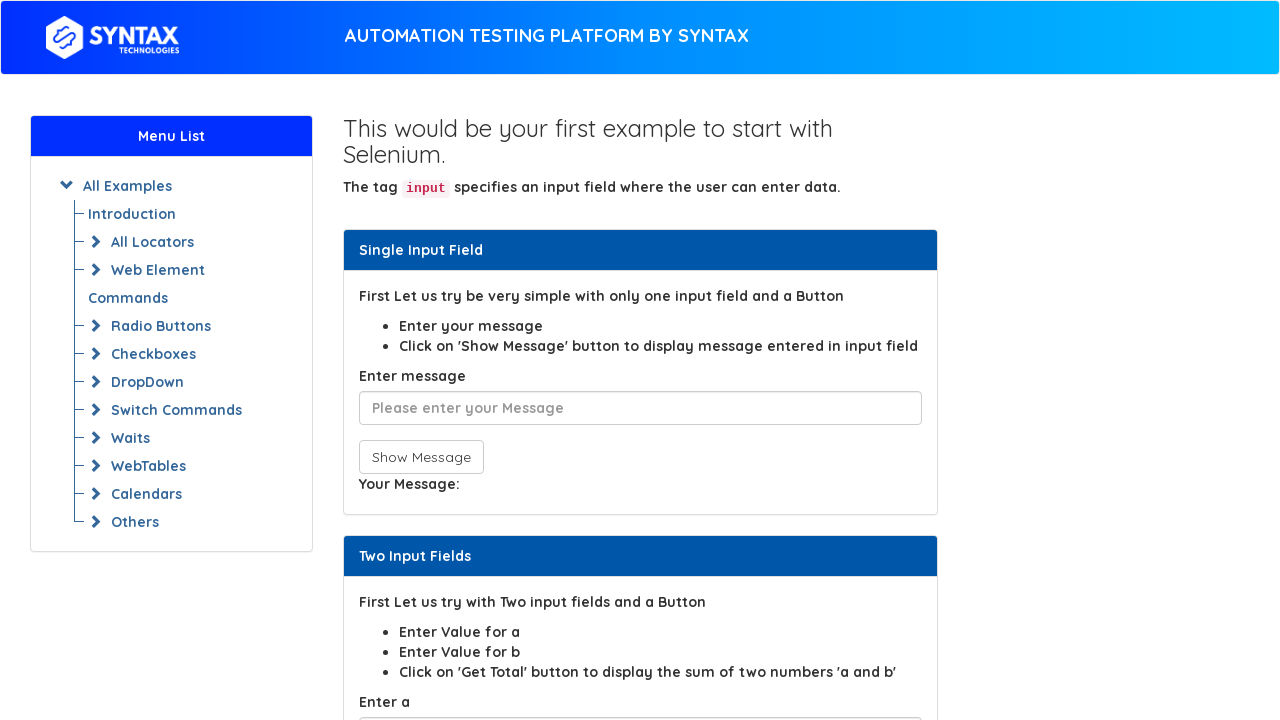

Entered first number '25' in sum1 field on input#sum1
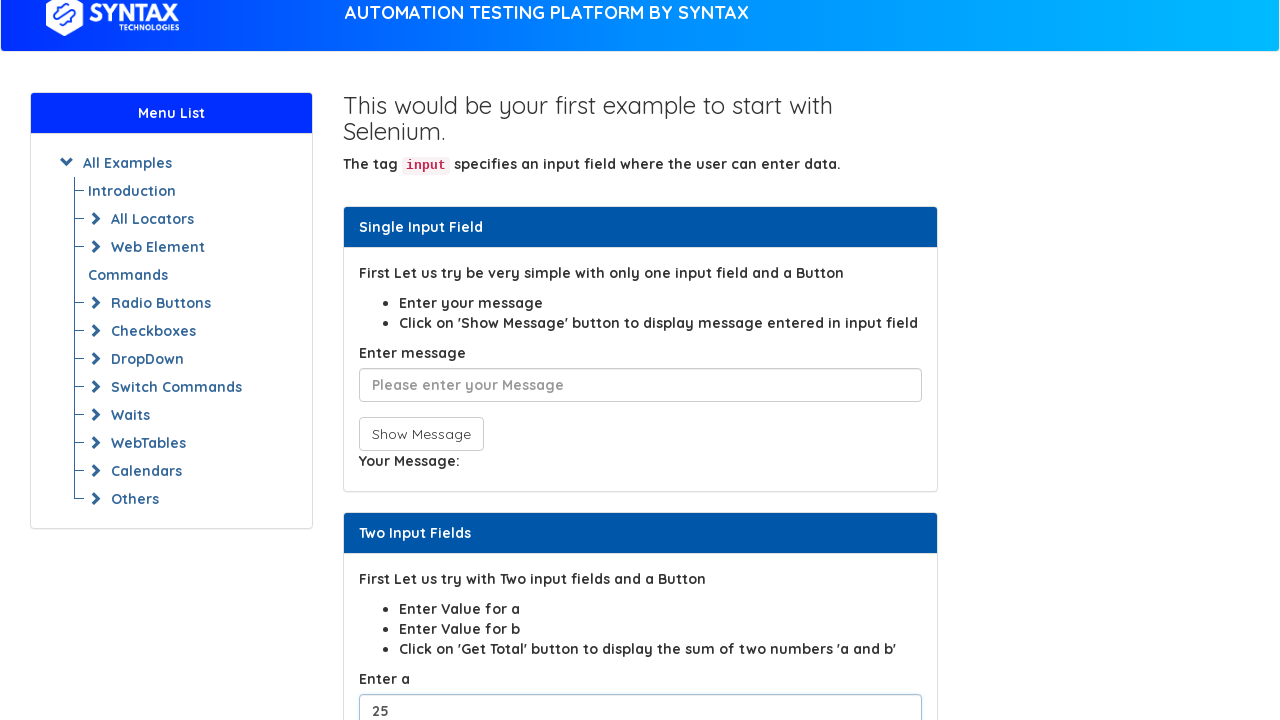

Entered second number '15' in sum2 field on input#sum2
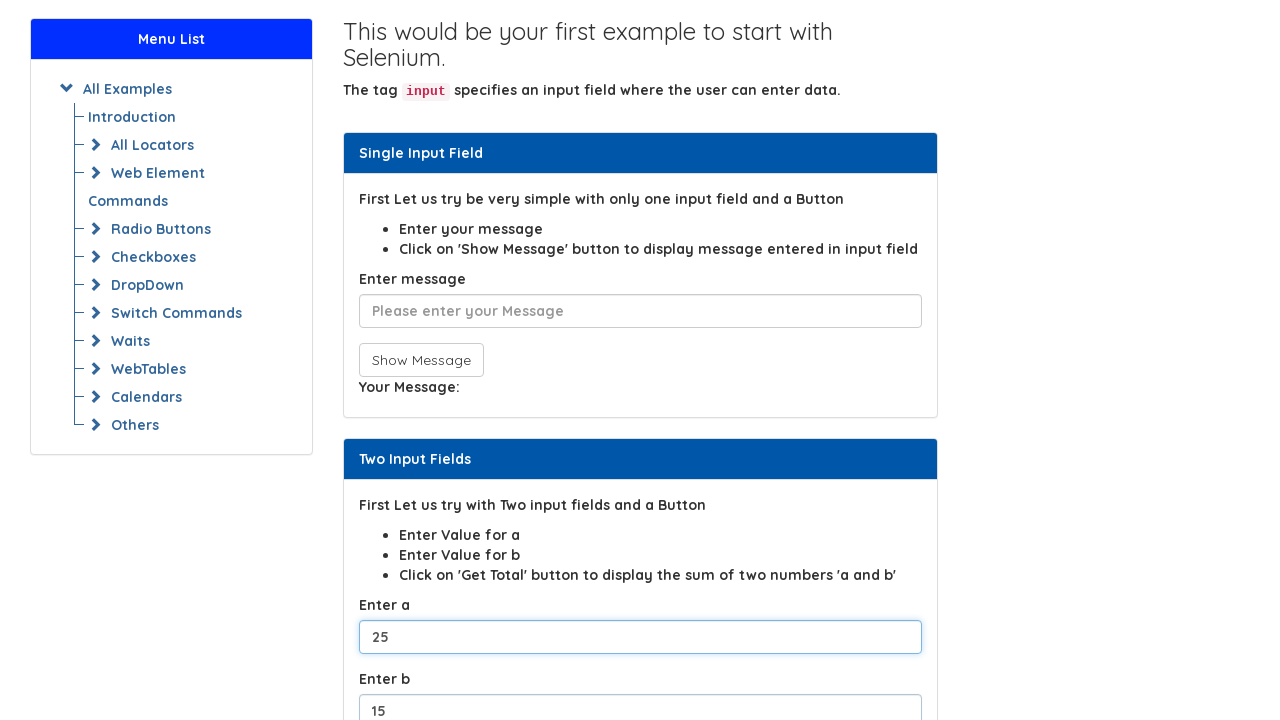

Clicked calculate button to compute sum at (402, 360) on button[onclick*='total()']
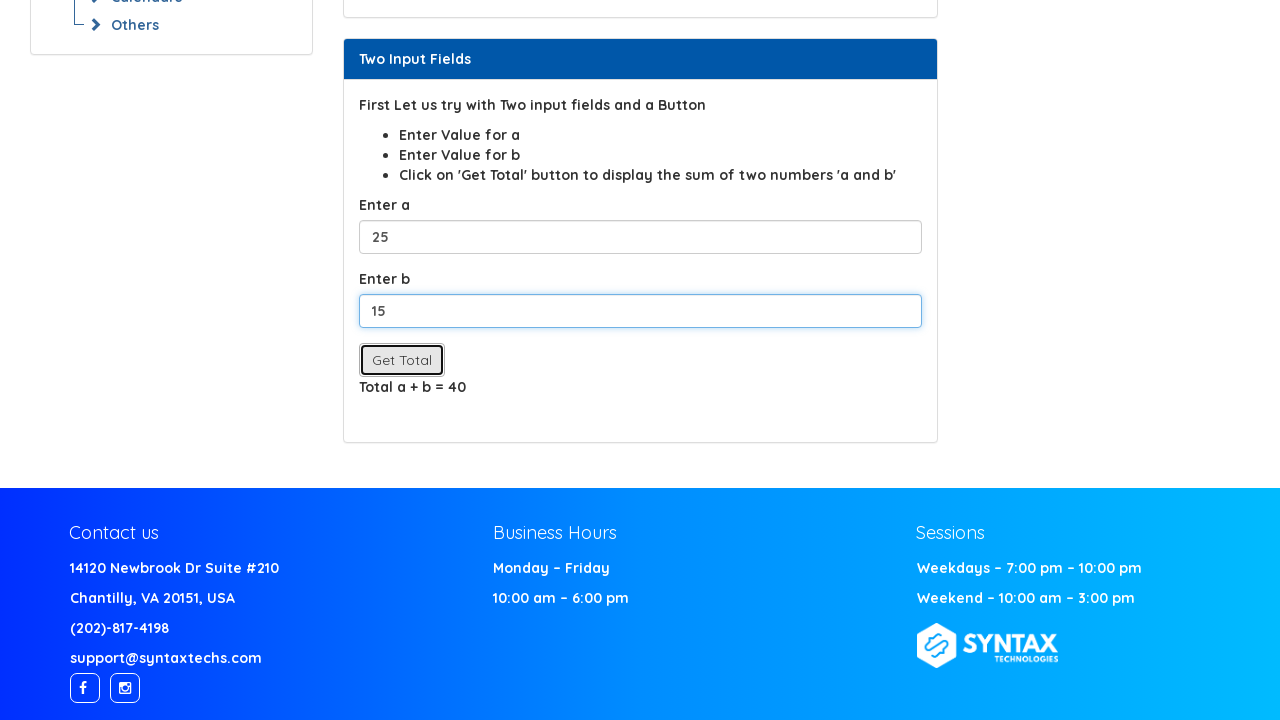

Result displayed in displayvalue span
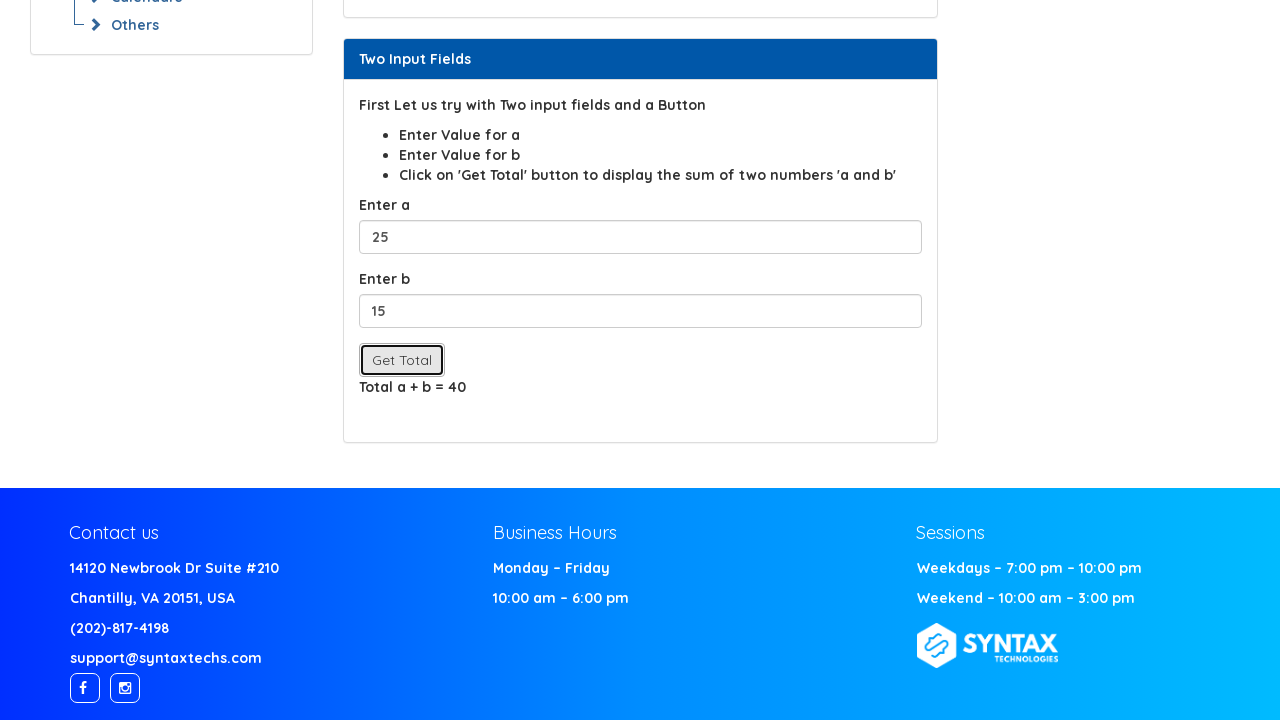

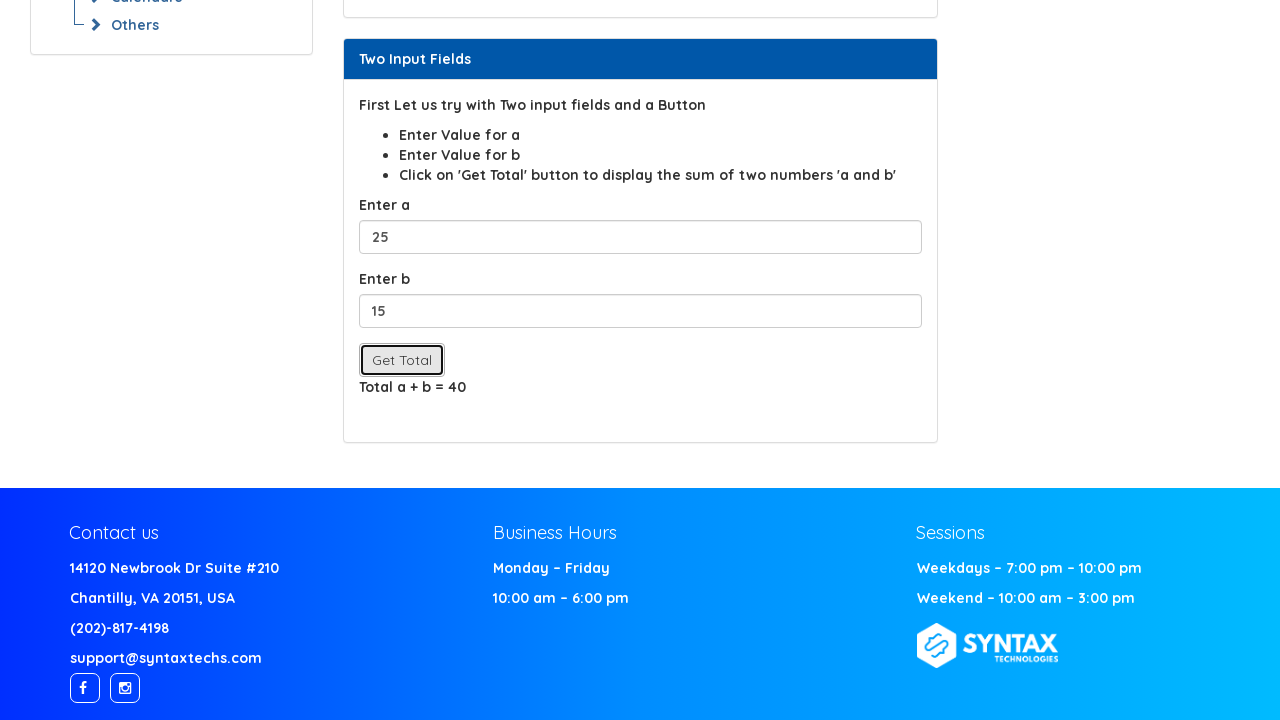